Tests a payment sandbox form by filling in card details that result in a declined payment status.

Starting URL: https://sandbox.cardpay.com/MI/cardpayment2.html?orderXml=PE9SREVSIFdBTExFVF9JRD0nODI5OScgT1JERVJfTlVNQkVSPSc0NTgyMTEnIEFNT1VOVD0nMjkxLjg2JyBDVVJSRU5DWT0nRVVSJyAgRU1BSUw9J2N1c3RvbWVyQGV4YW1wbGUuY29tJz4KPEFERFJFU1MgQ09VTlRSWT0nVVNBJyBTVEFURT0nTlknIFpJUD0nMTAwMDEnIENJVFk9J05ZJyBTVFJFRVQ9JzY3NyBTVFJFRVQnIFBIT05FPSc4NzY5OTA5MCcgVFlQRT0nQklMTElORycvPgo8L09SREVSPg==&sha512=998150a2b27484b776a1628bfe7505a9cb430f276dfa35b14315c1c8f03381a90490f6608f0dcff789273e05926cd782e1bb941418a9673f43c47595aa7b8b0d

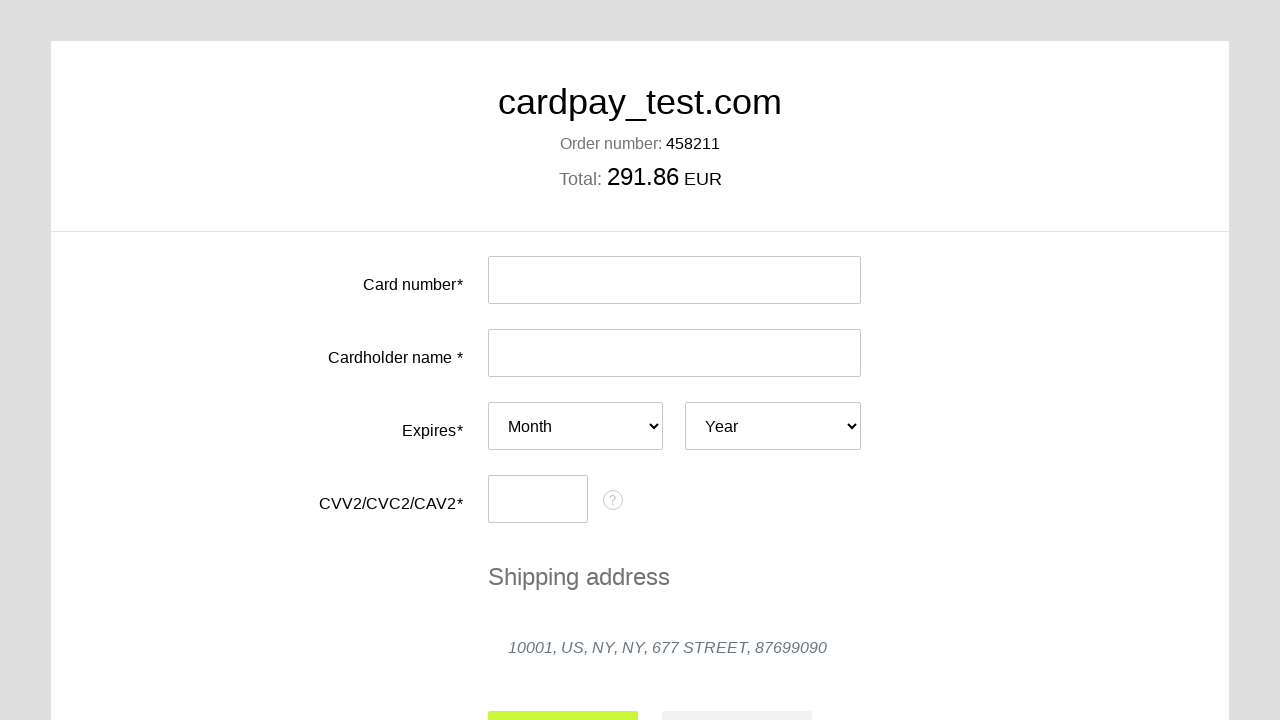

Filled card number field with declined test card 5555555555554444 on #input-card-number
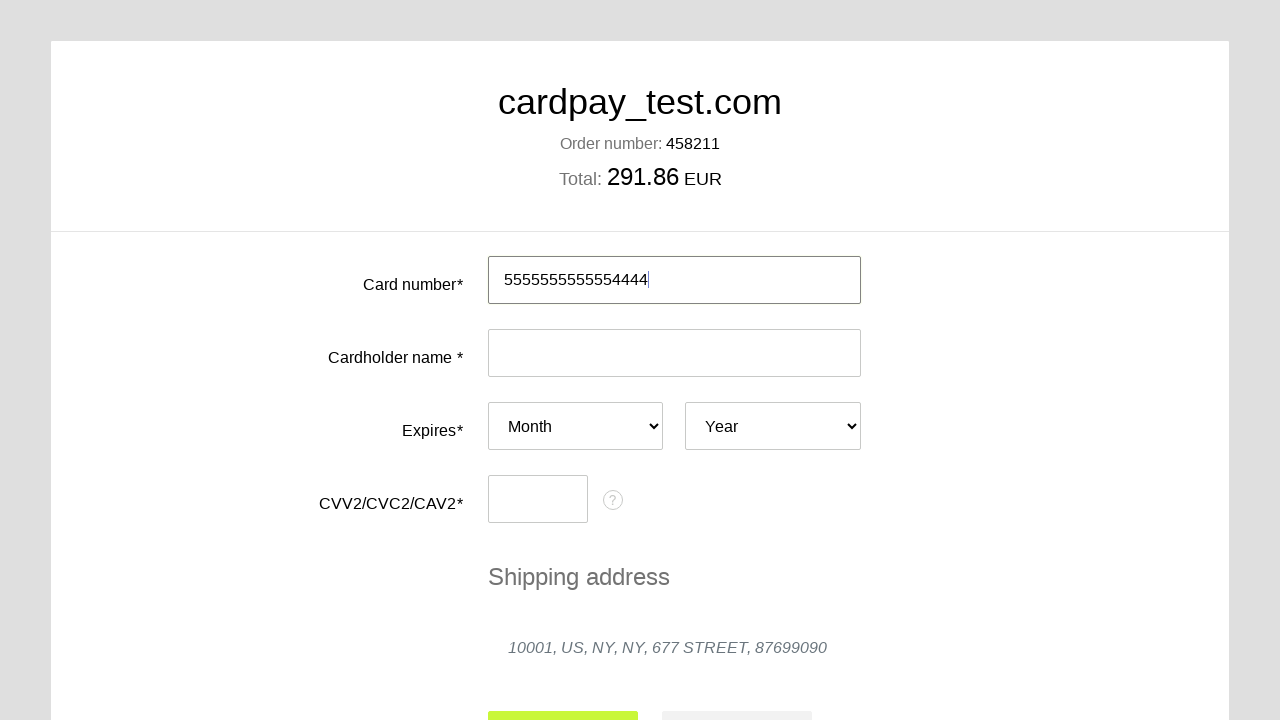

Filled cardholder name field with 'MIKE KIN' on #input-card-holder
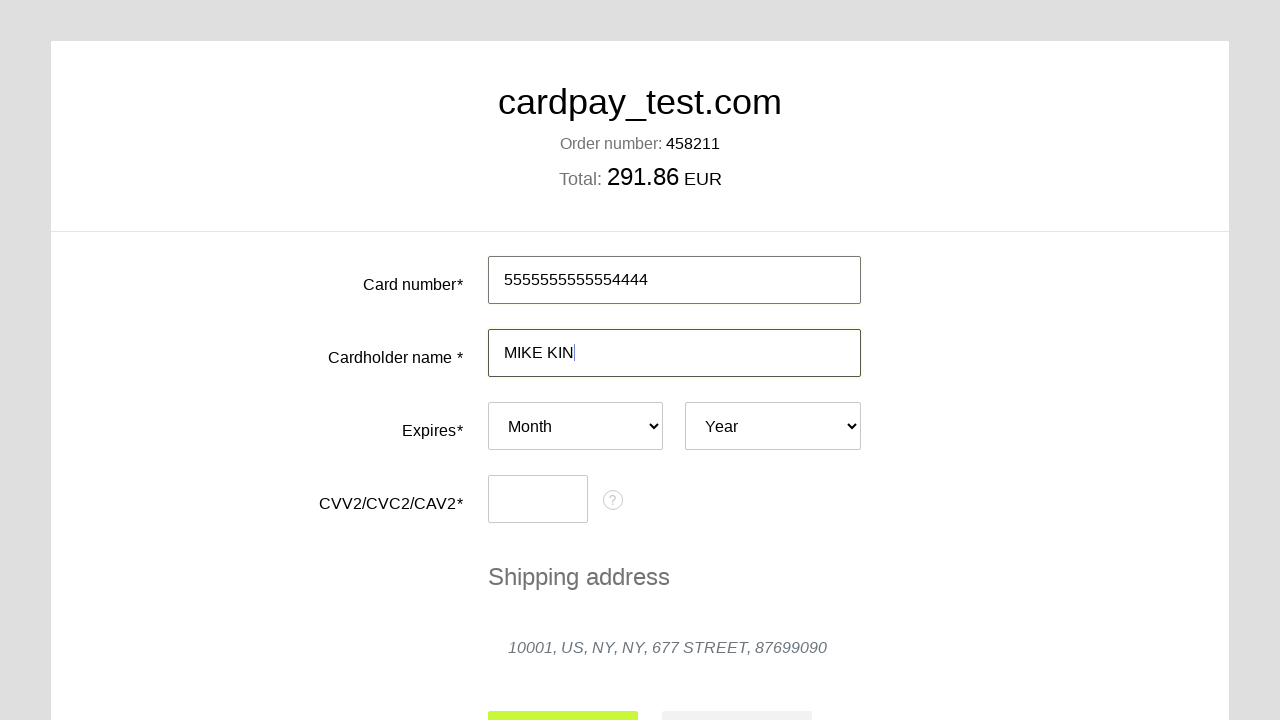

Selected expiration month '07' from dropdown on #card-expires-month
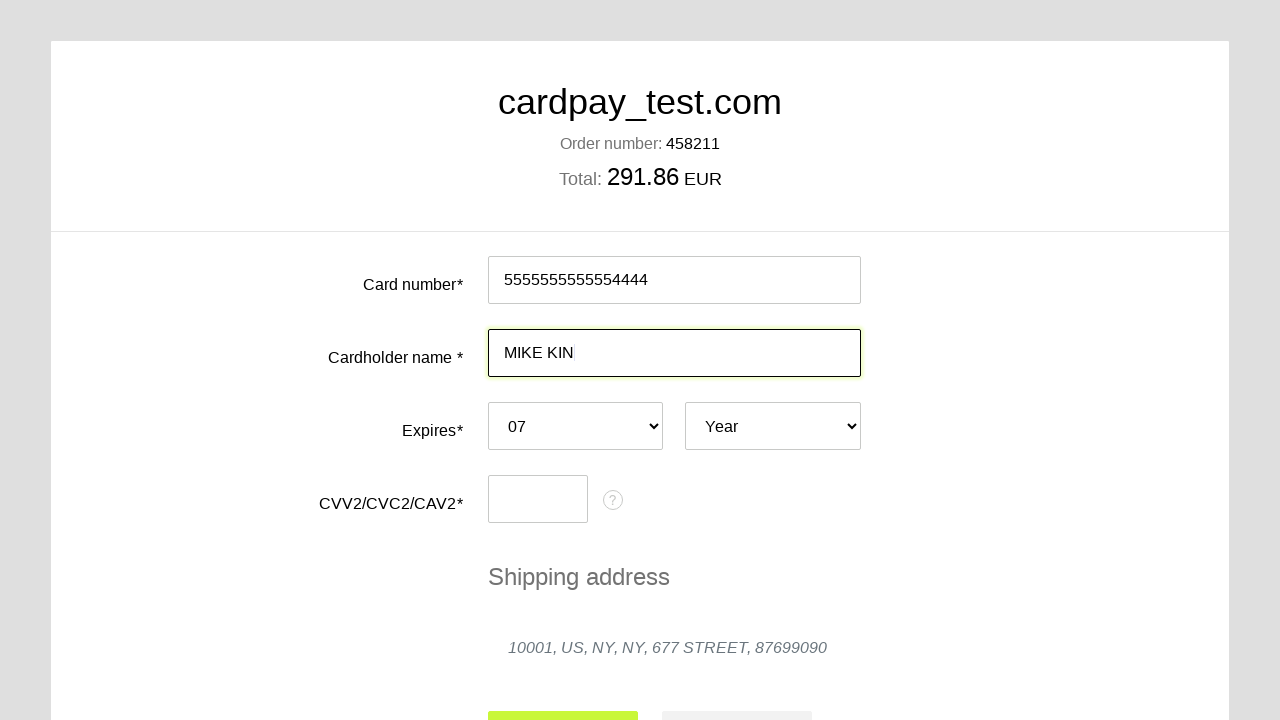

Selected expiration year '2037' from dropdown on #card-expires-year
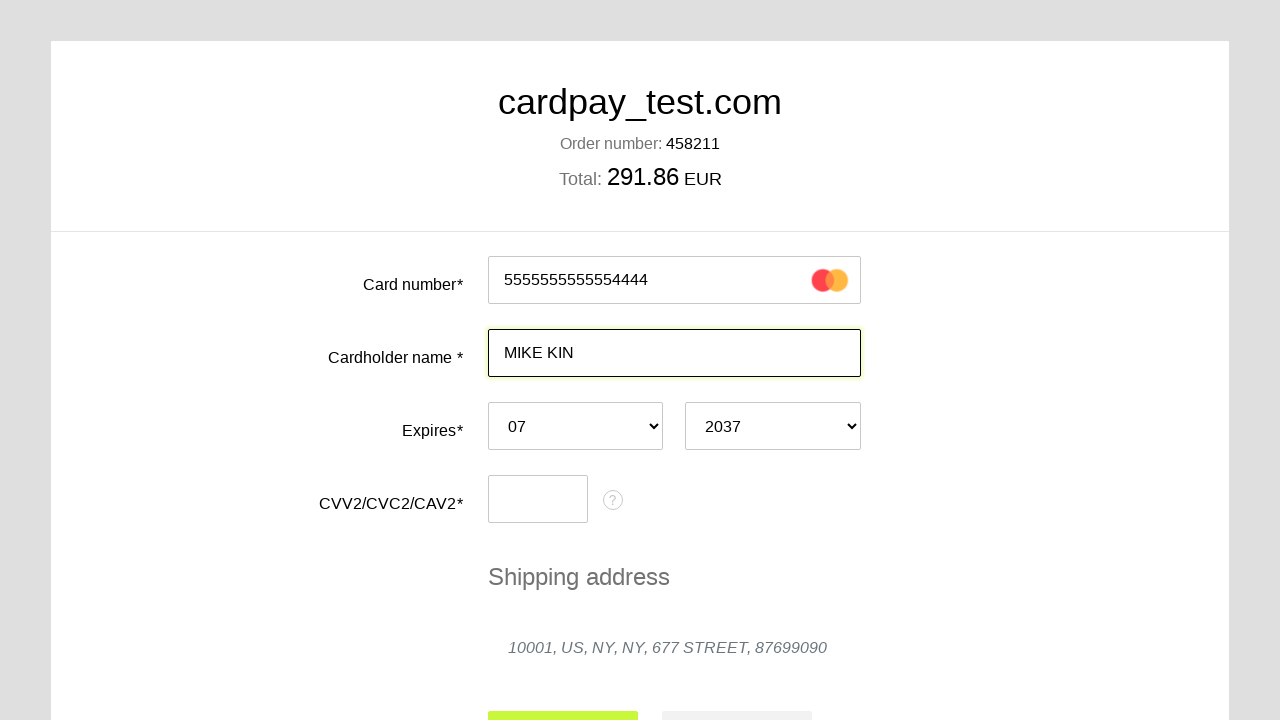

Filled CVC field with '007' on #input-card-cvc
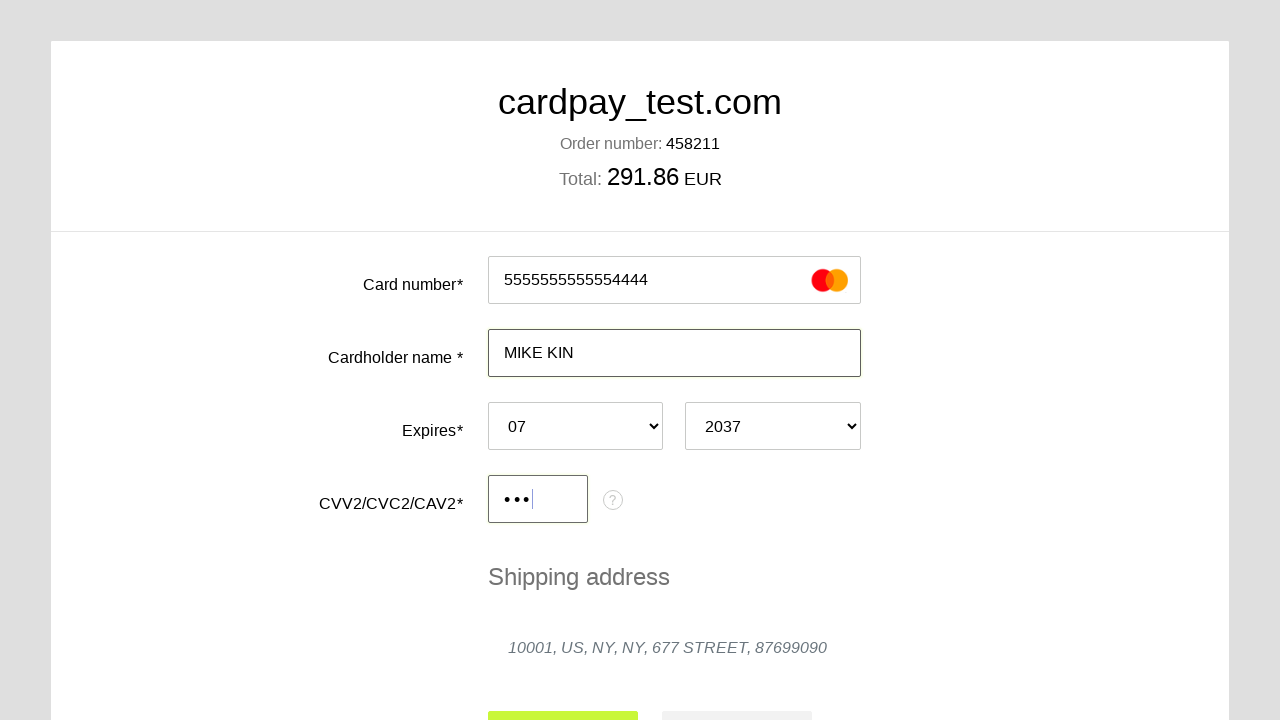

Clicked submit button to process payment at (563, 696) on #action-submit
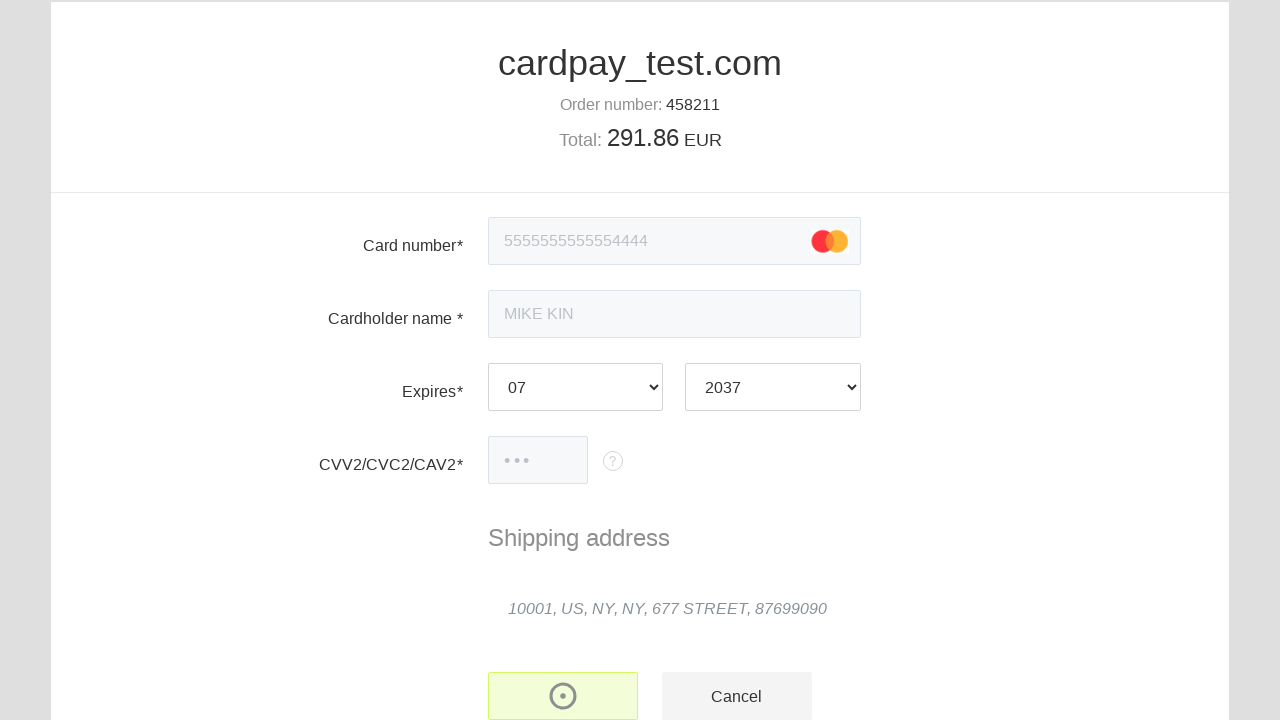

Payment status element appeared on page
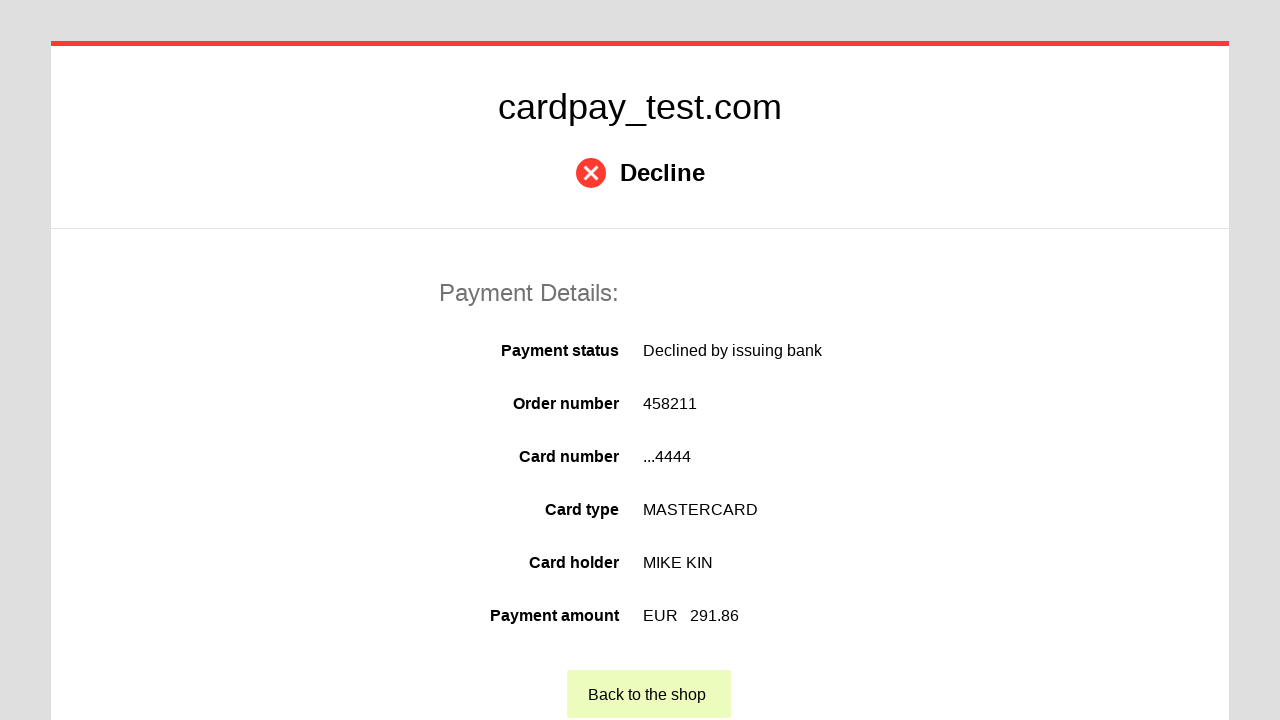

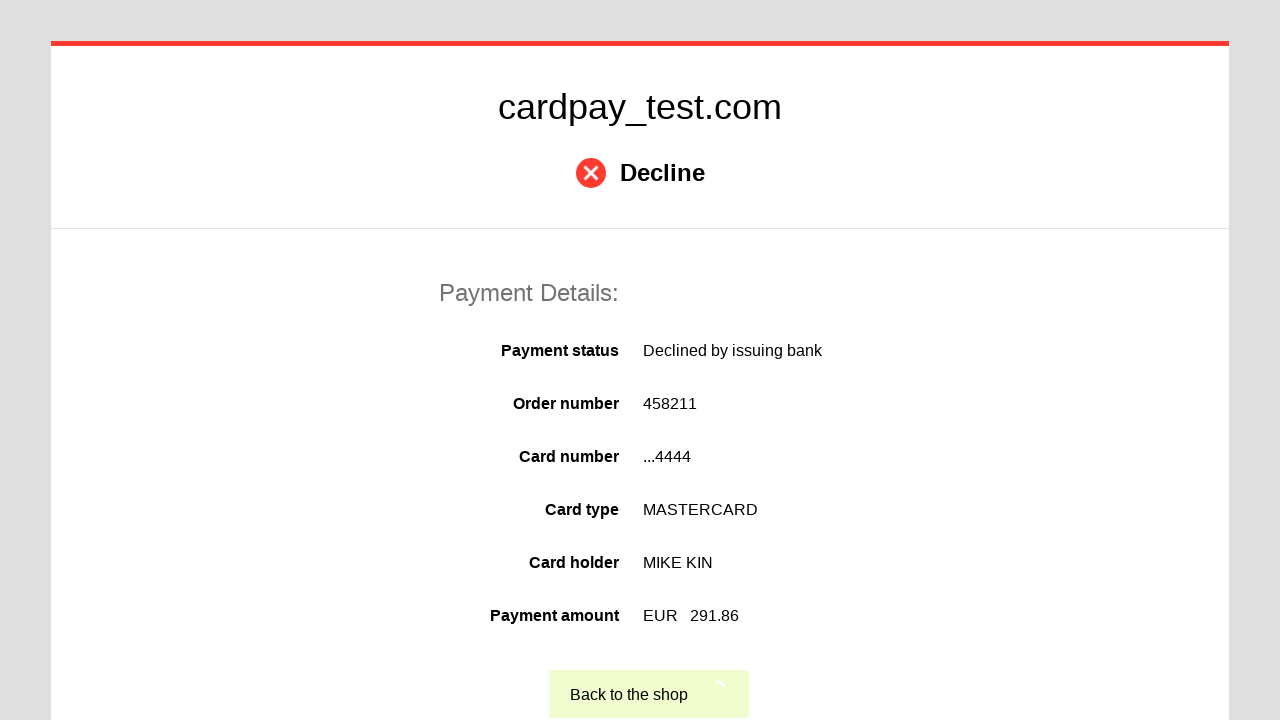